Navigates to Flipkart homepage and verifies the current URL matches the expected URL

Starting URL: https://www.flipkart.com/

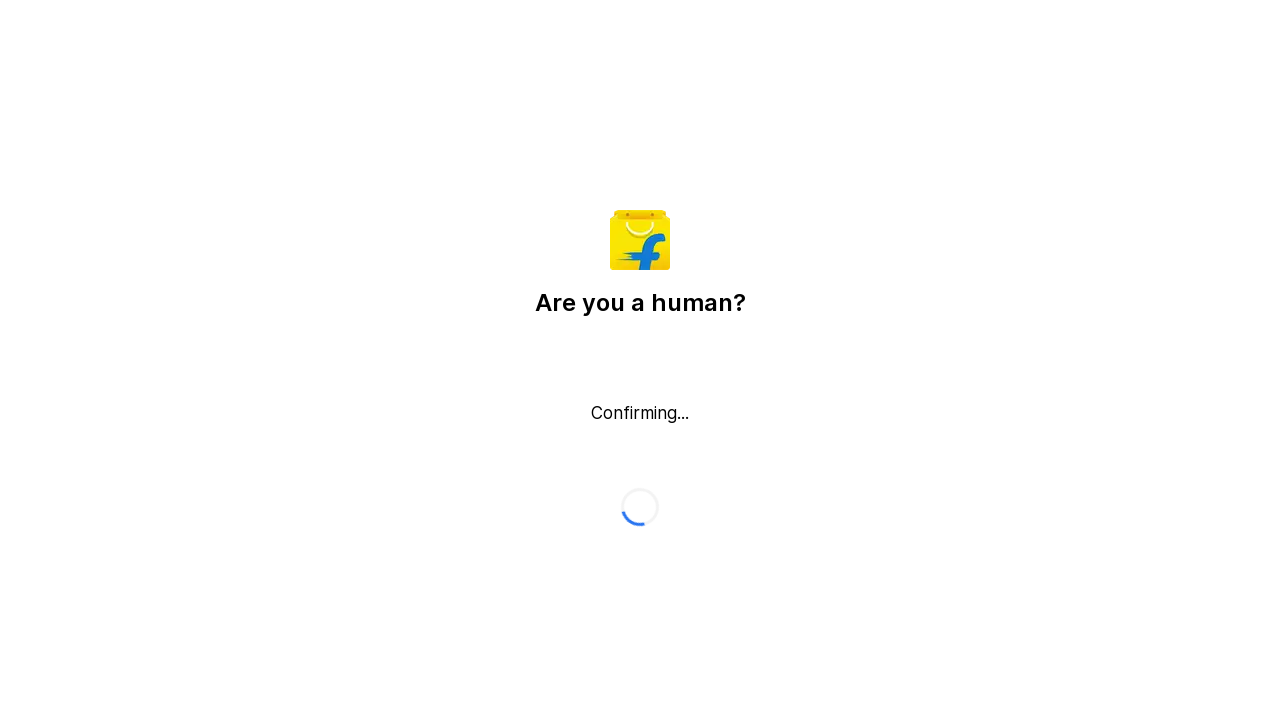

Waited for page to load (domcontentloaded state)
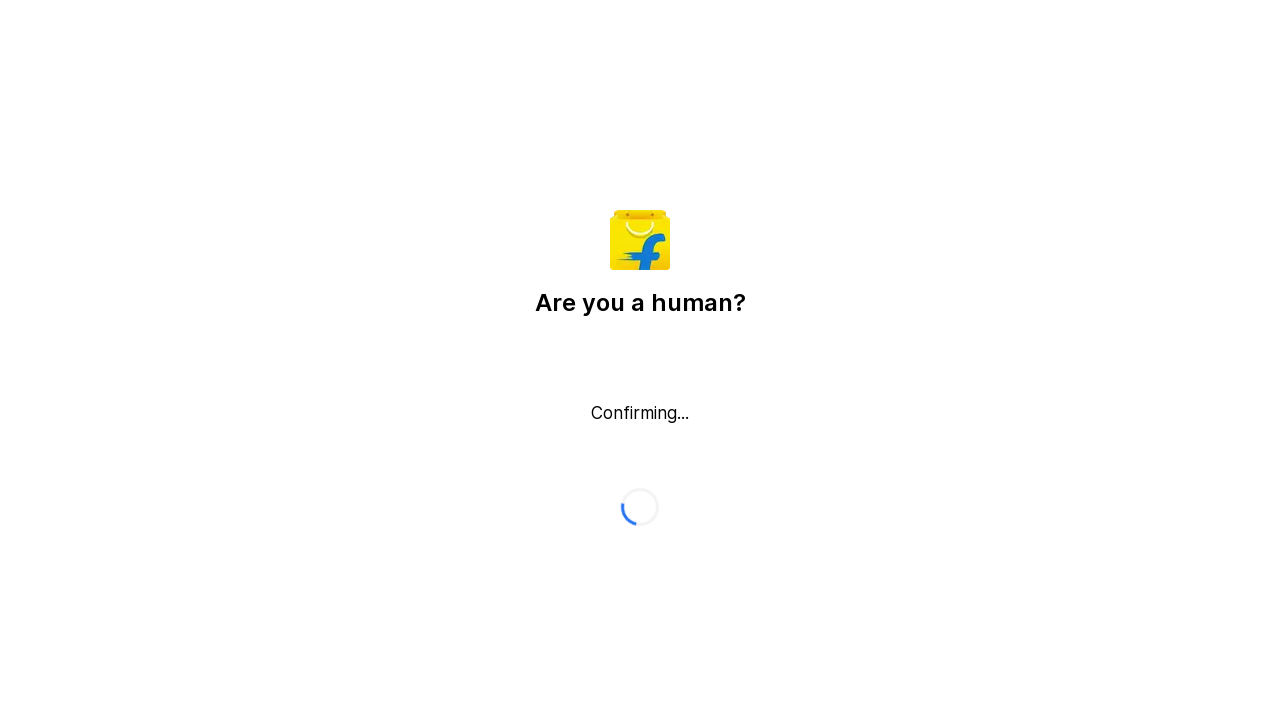

Verified current URL matches expected Flipkart homepage URL
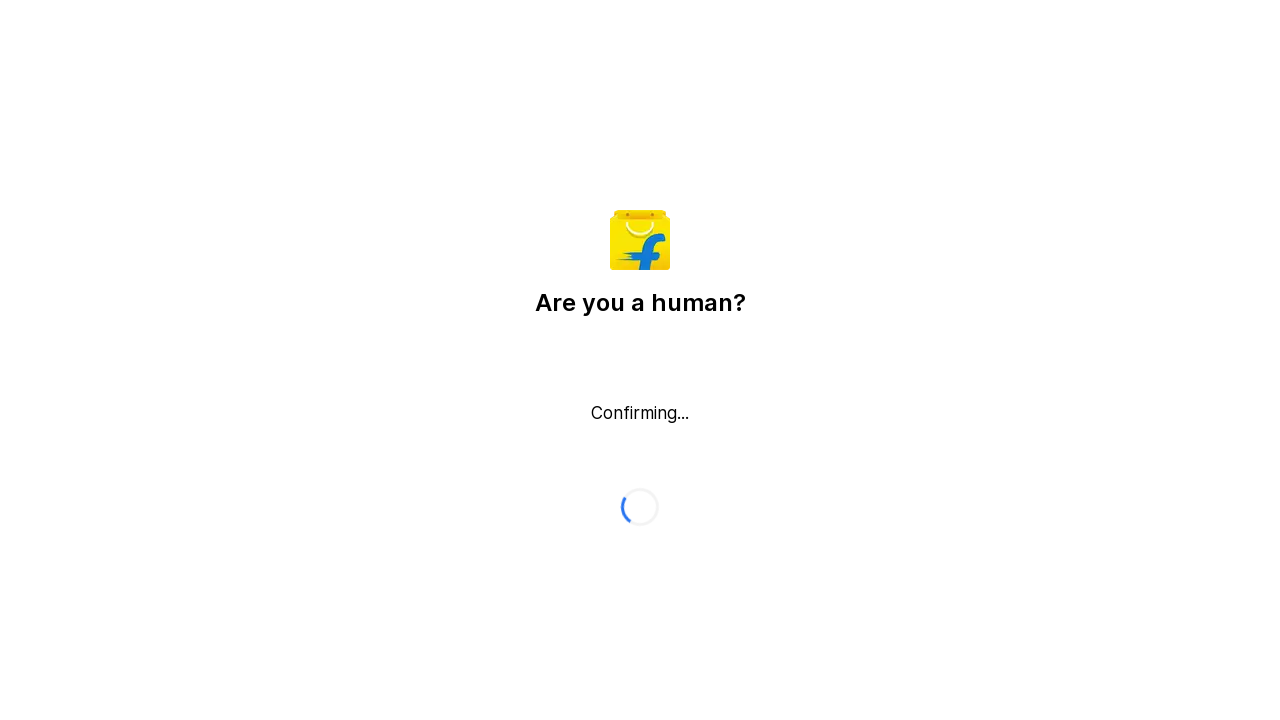

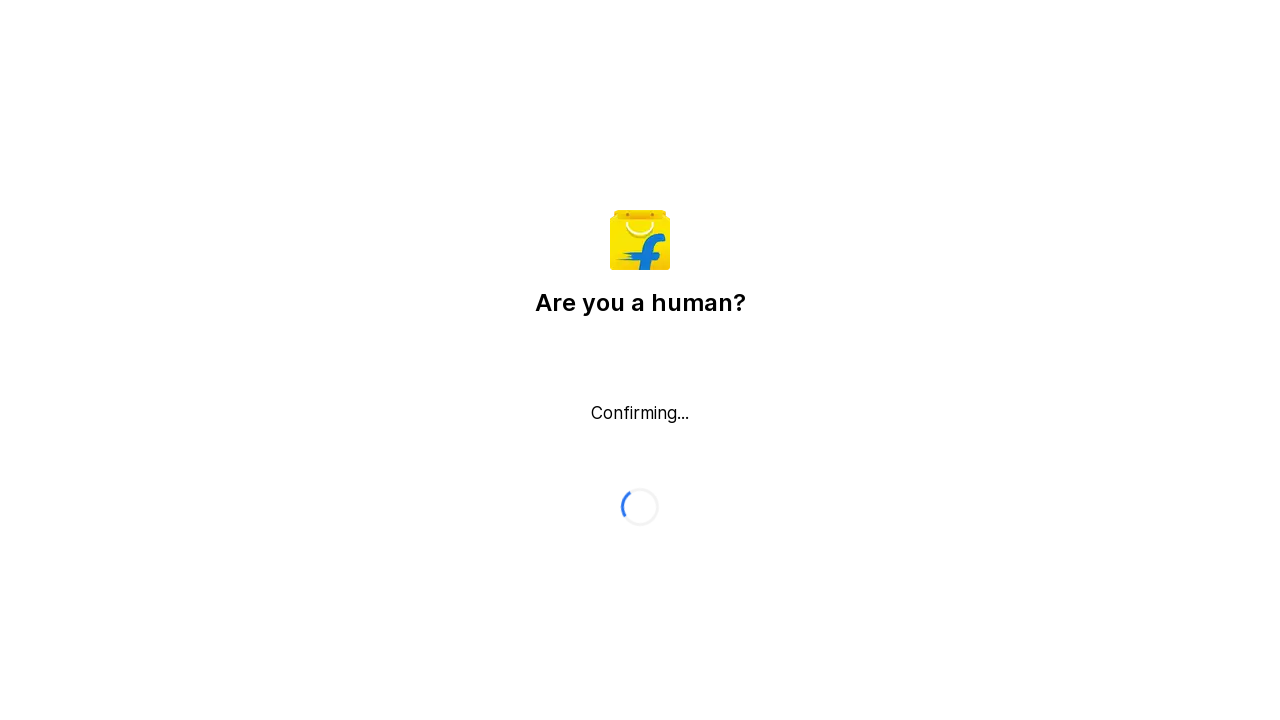